Tests a registration form by filling in first name, last name, and city fields, then submitting the form and verifying the success message

Starting URL: http://suninjuly.github.io/registration2.html

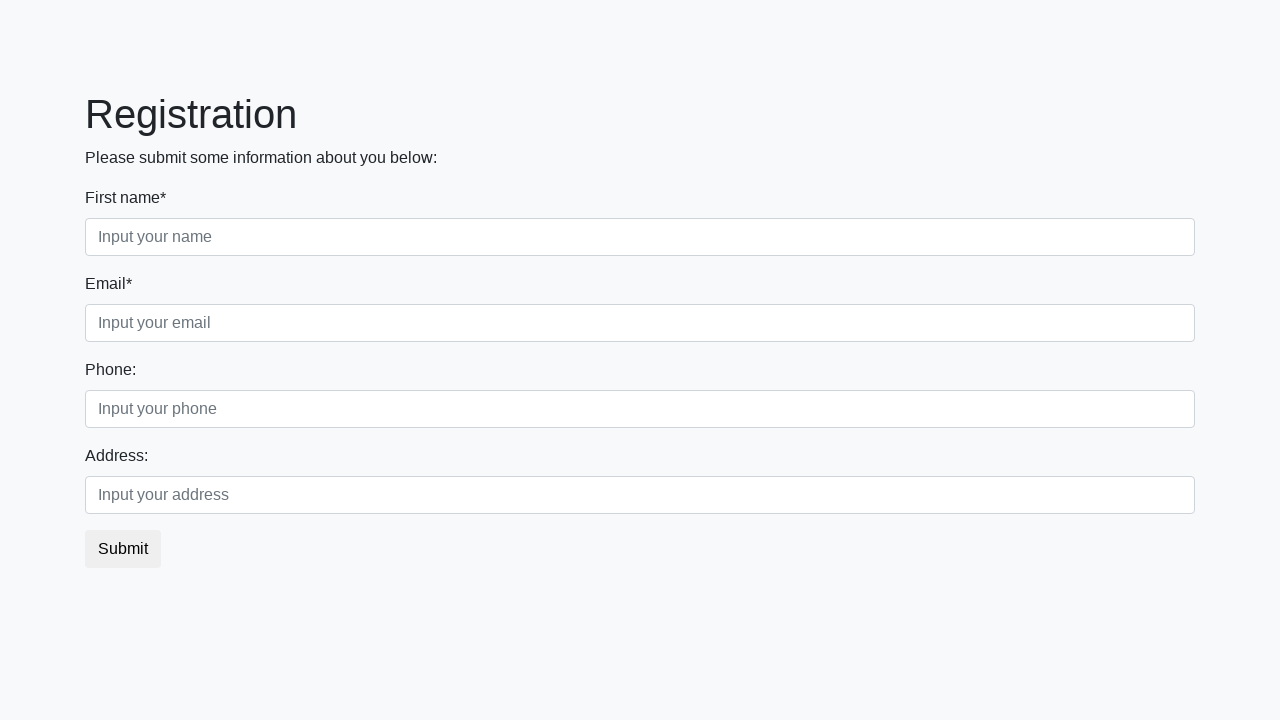

Navigated to registration form page
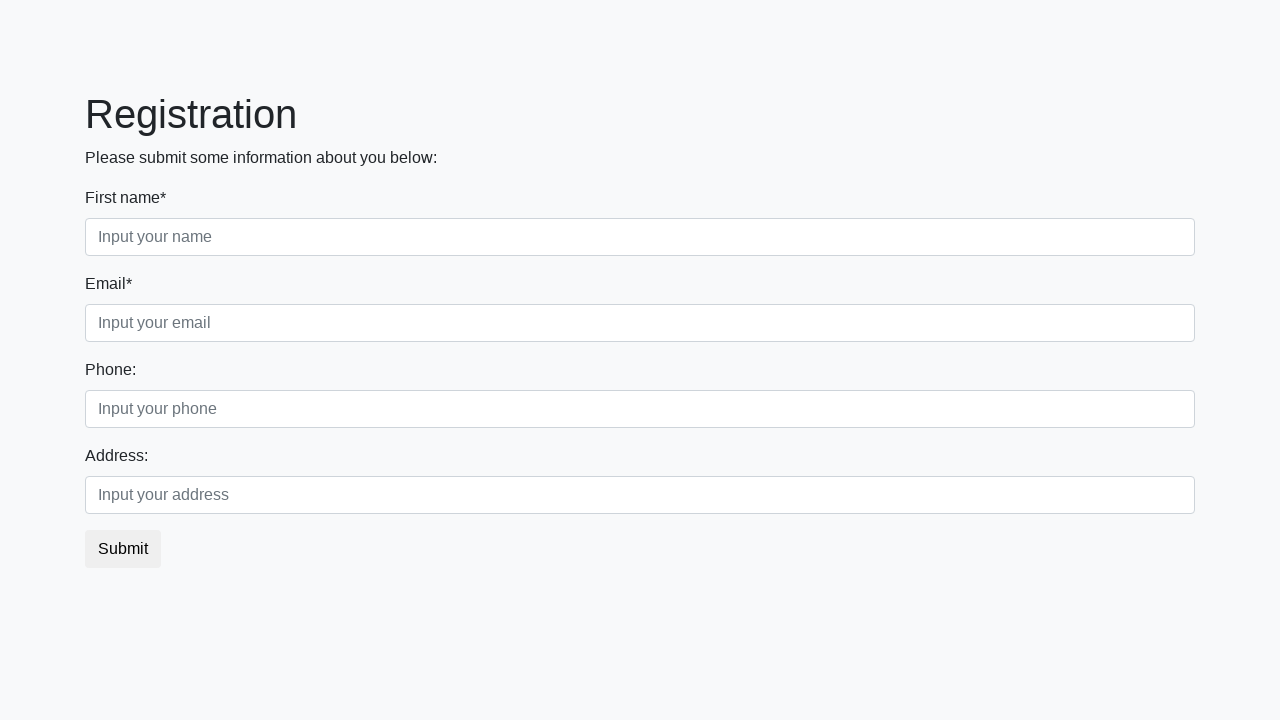

Filled first name field with 'Ivan' on .first
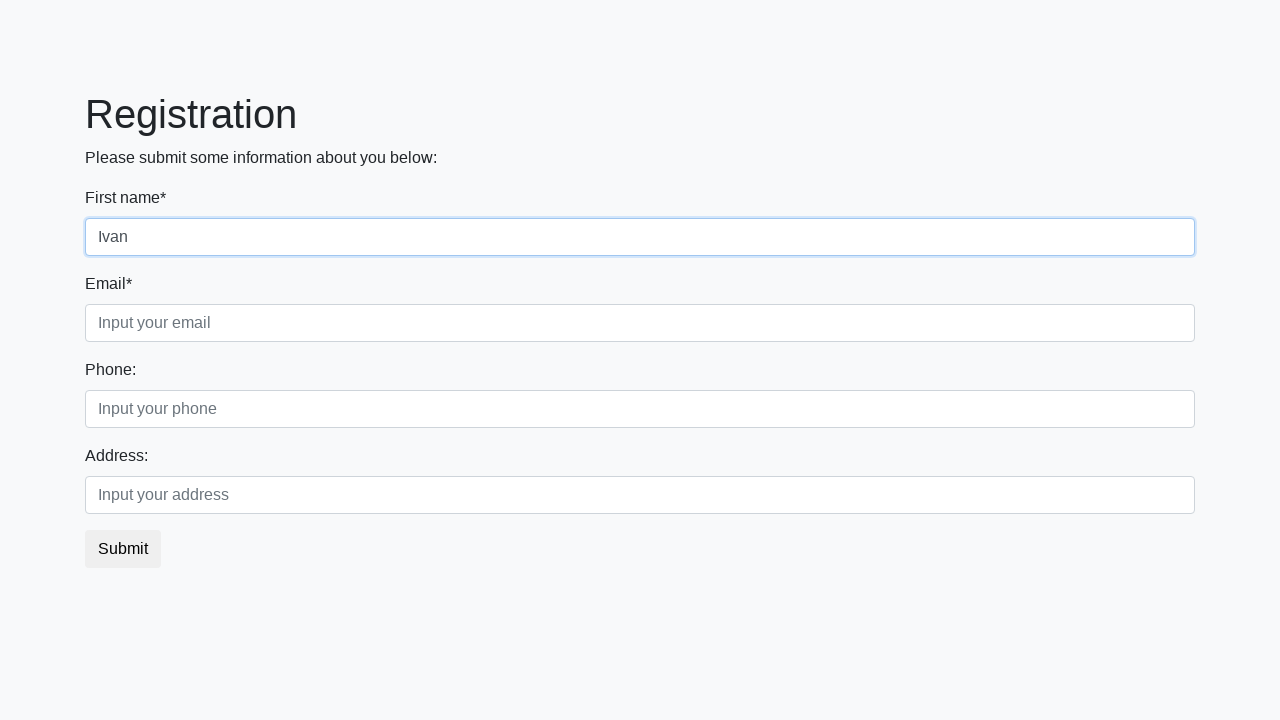

Filled last name field with 'Petrov' on .second
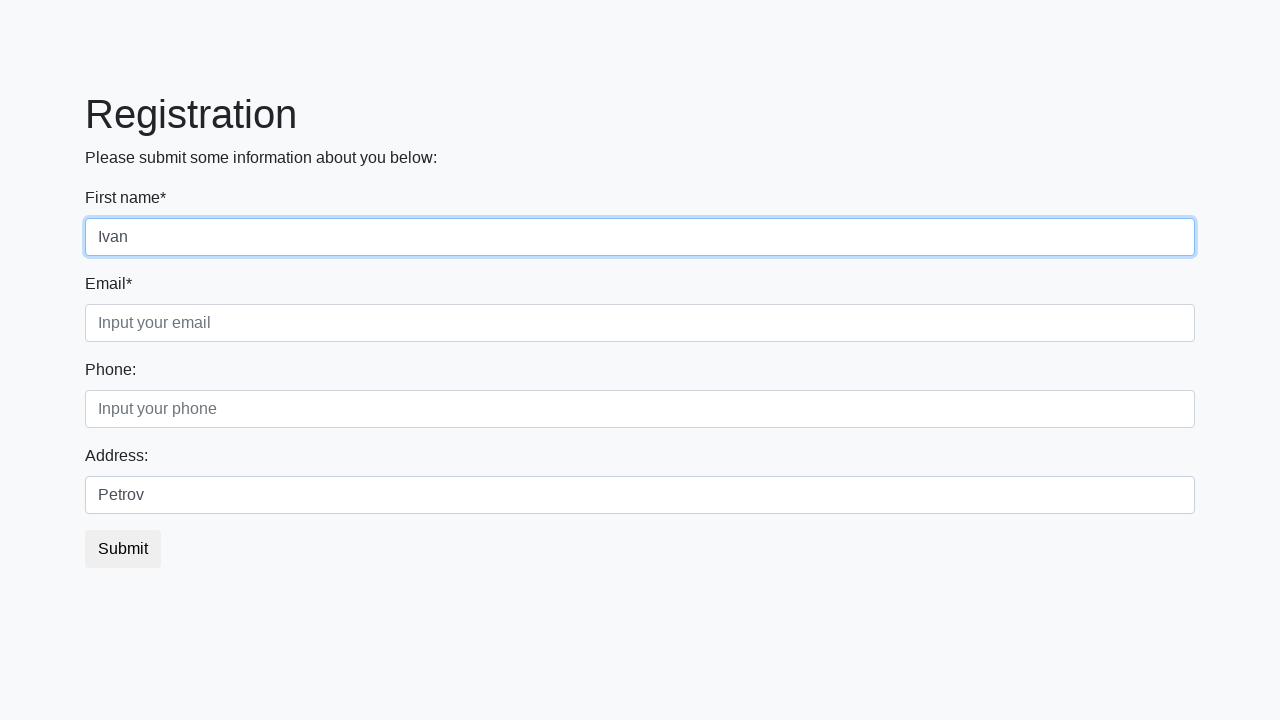

Filled city field with 'Smolensk' on .third
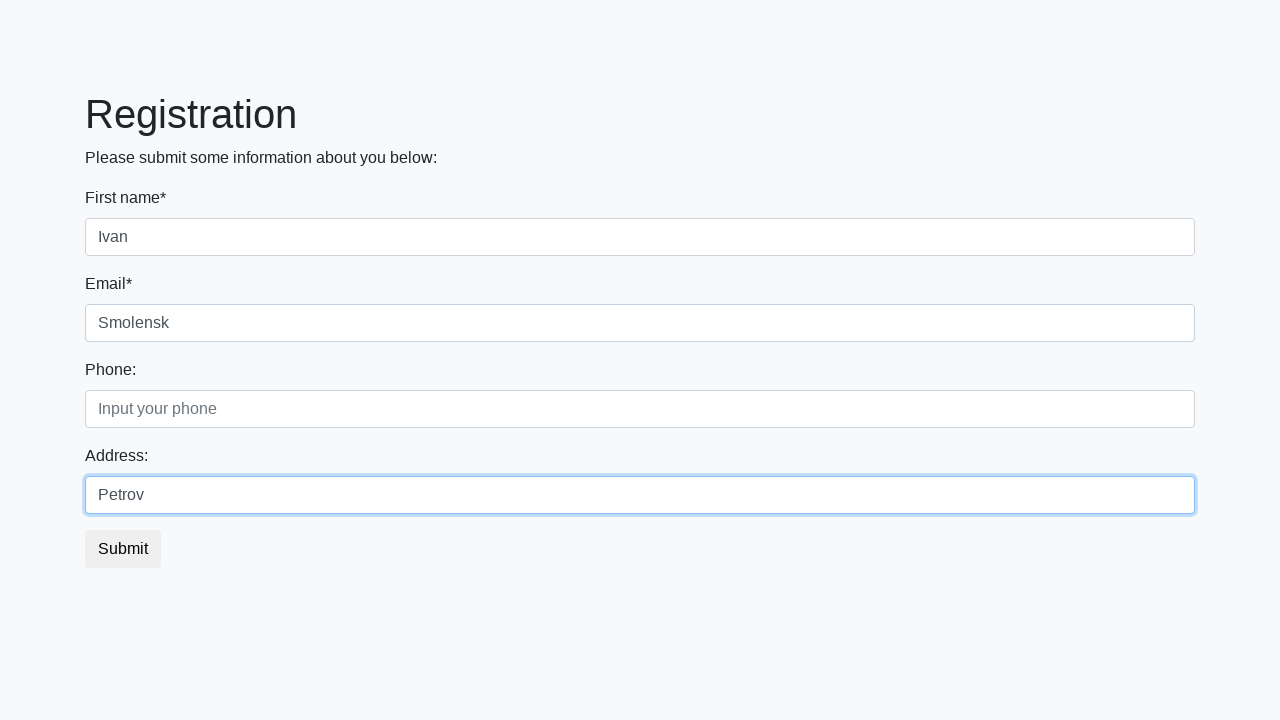

Clicked submit button to register at (123, 549) on button[type='submit']
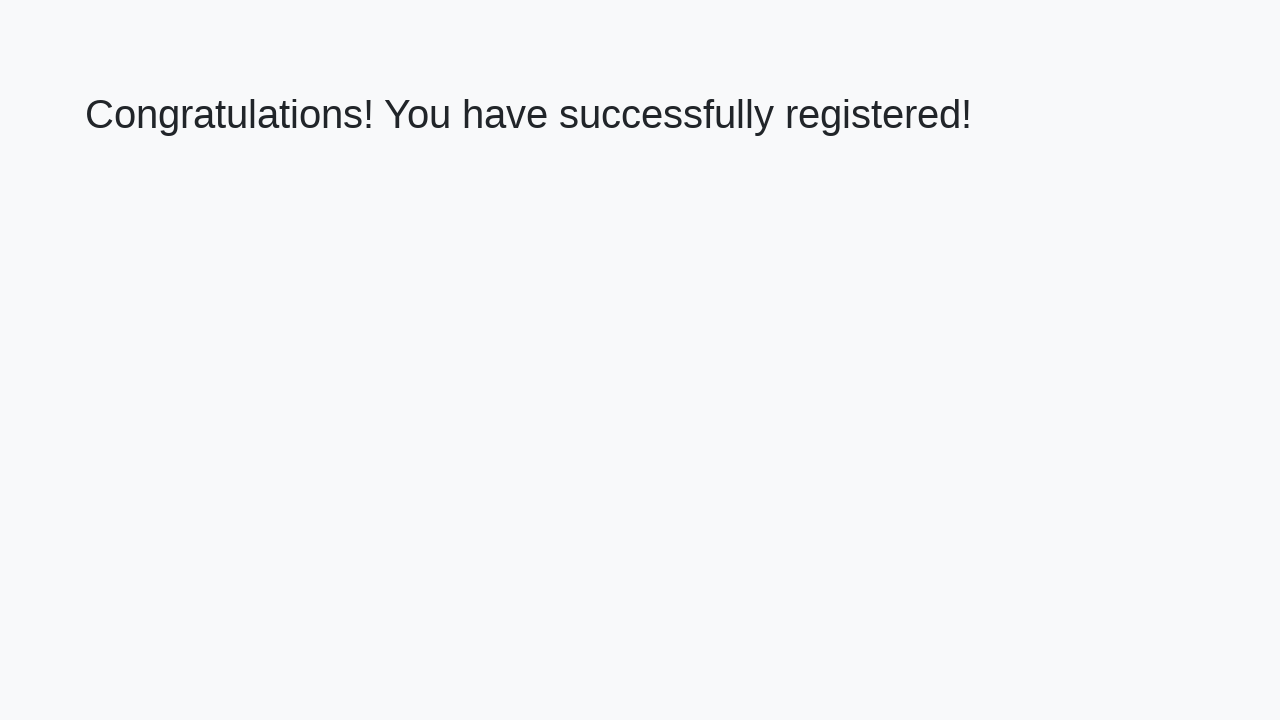

Success message heading appeared
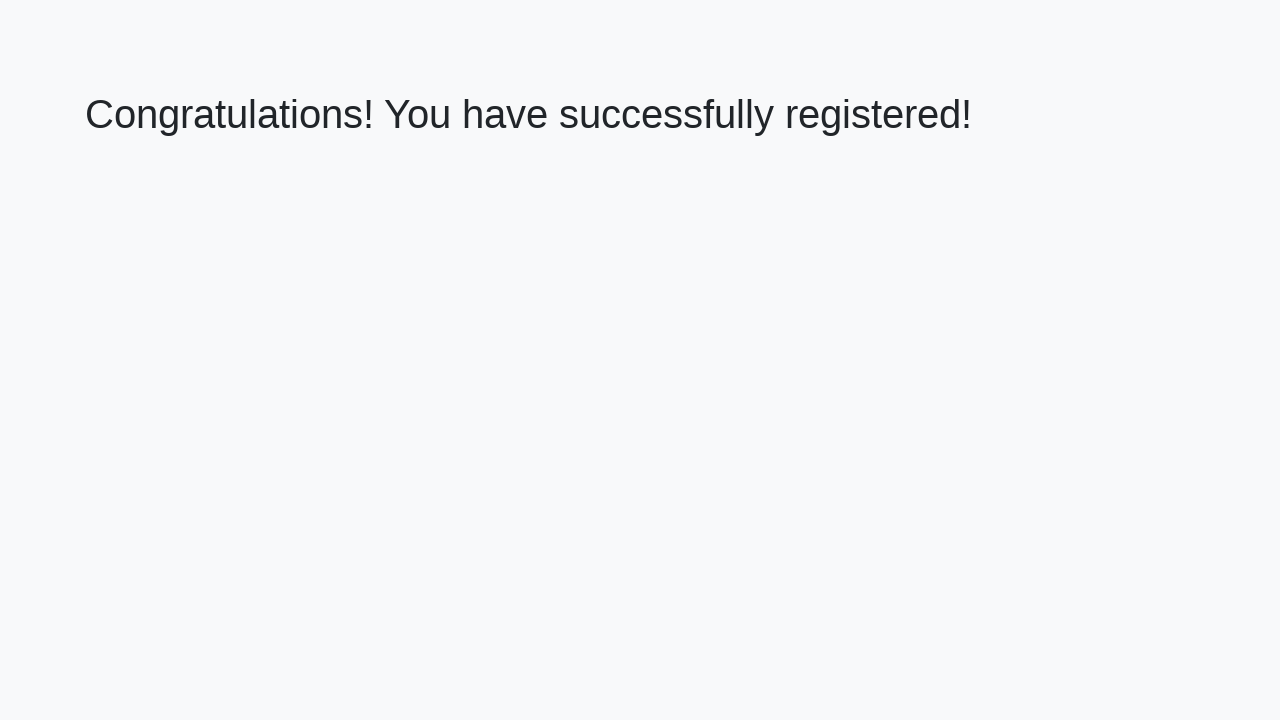

Verified success message: 'Congratulations! You have successfully registered!'
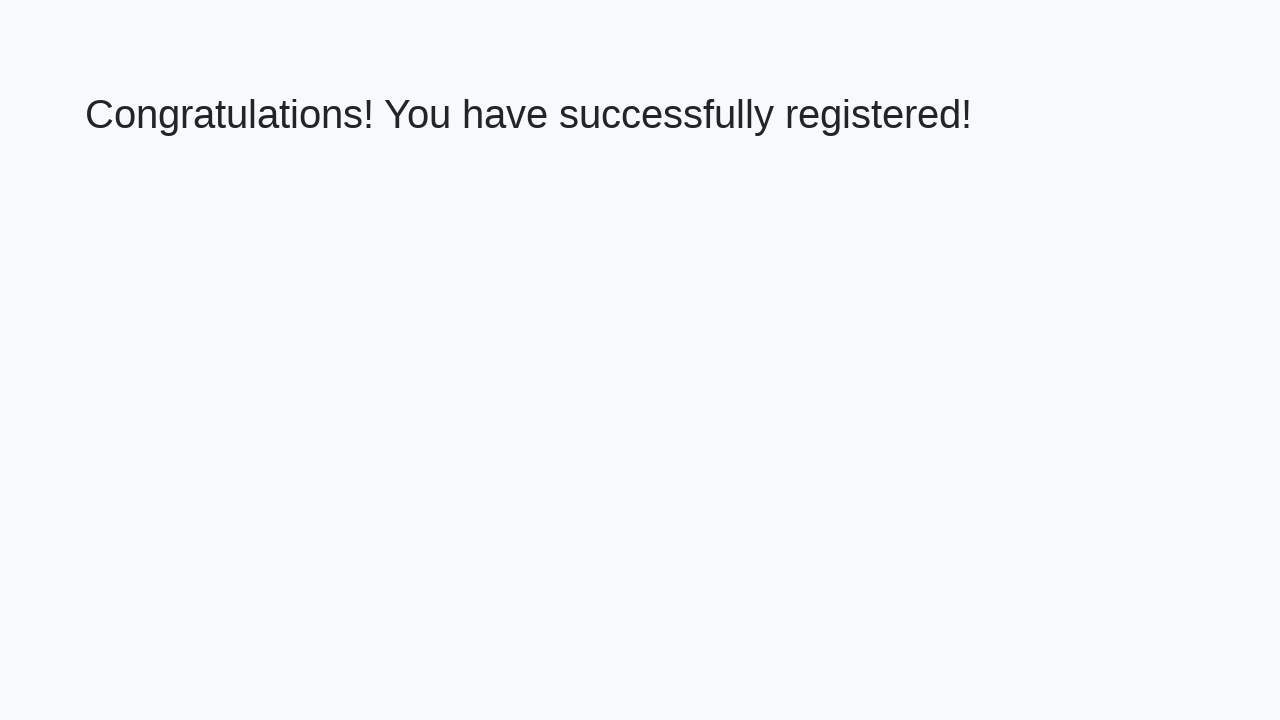

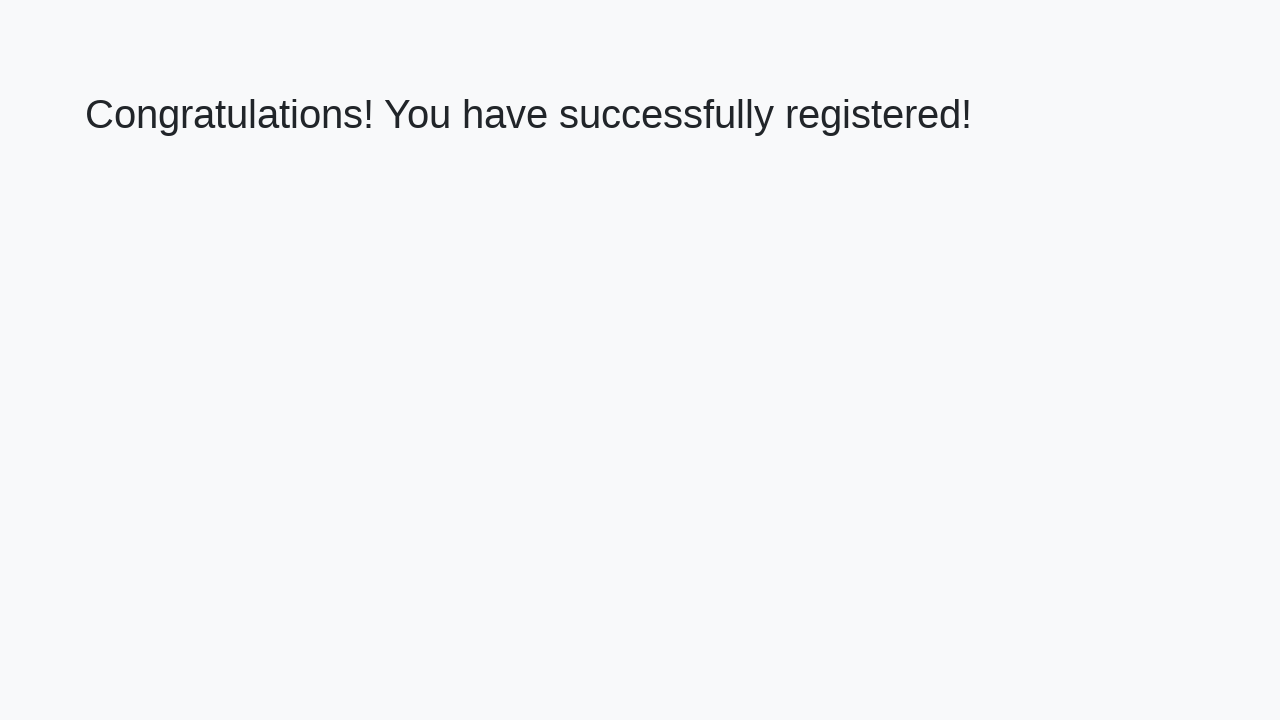